Tests the DemoQA student registration form by filling all fields (name, email, gender, phone, date of birth, subjects, hobbies, address, state/city) and uploading a file, then verifying the submitted data in the confirmation modal.

Starting URL: https://demoqa.com/automation-practice-form

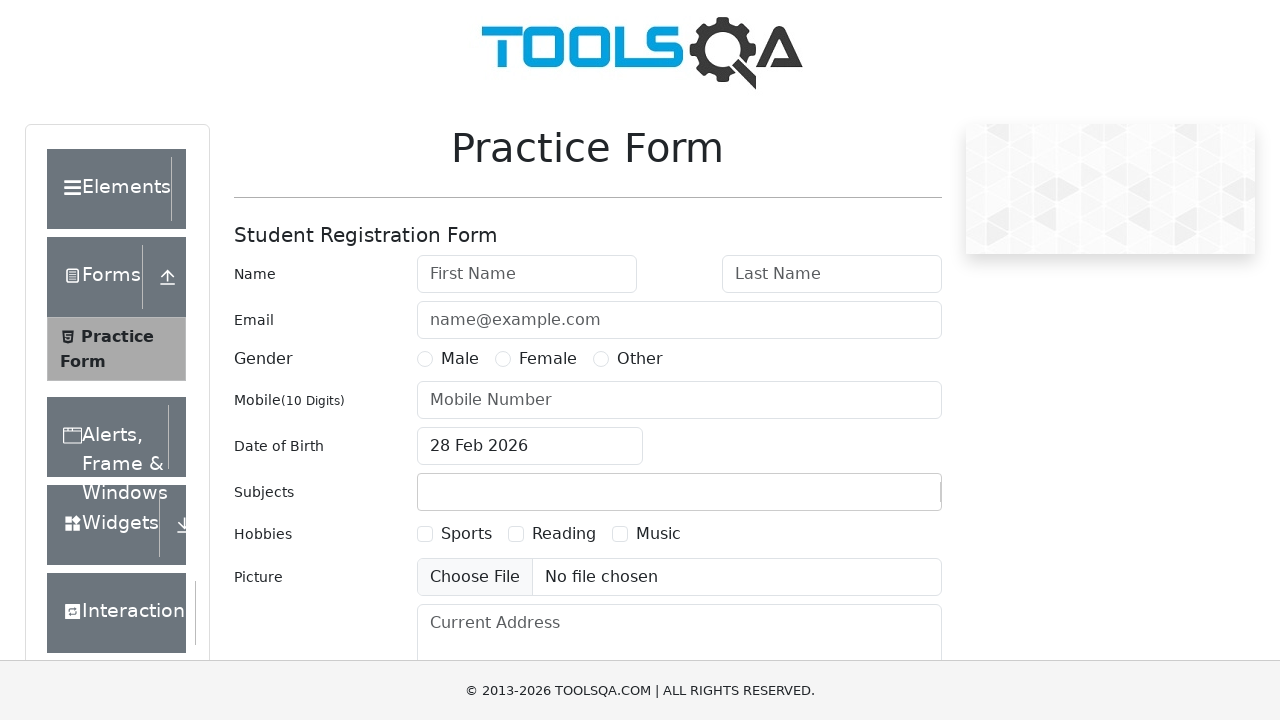

Removed footer element
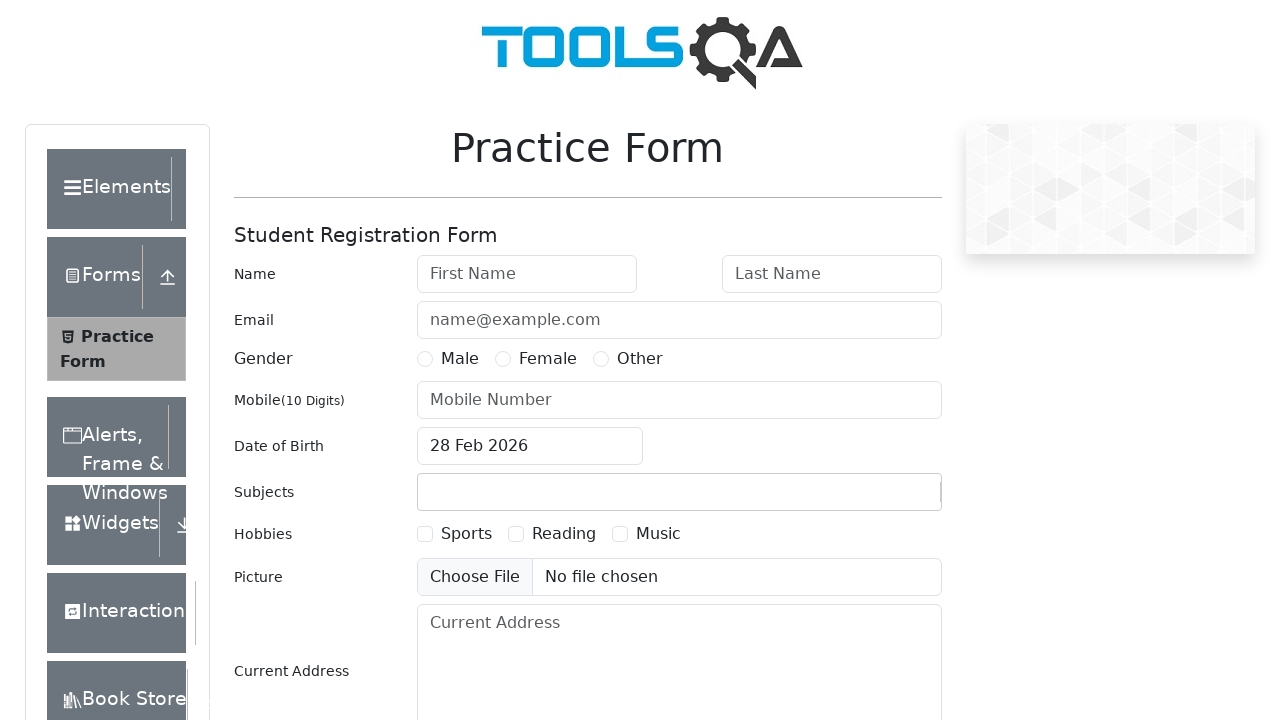

Removed fixed banner element
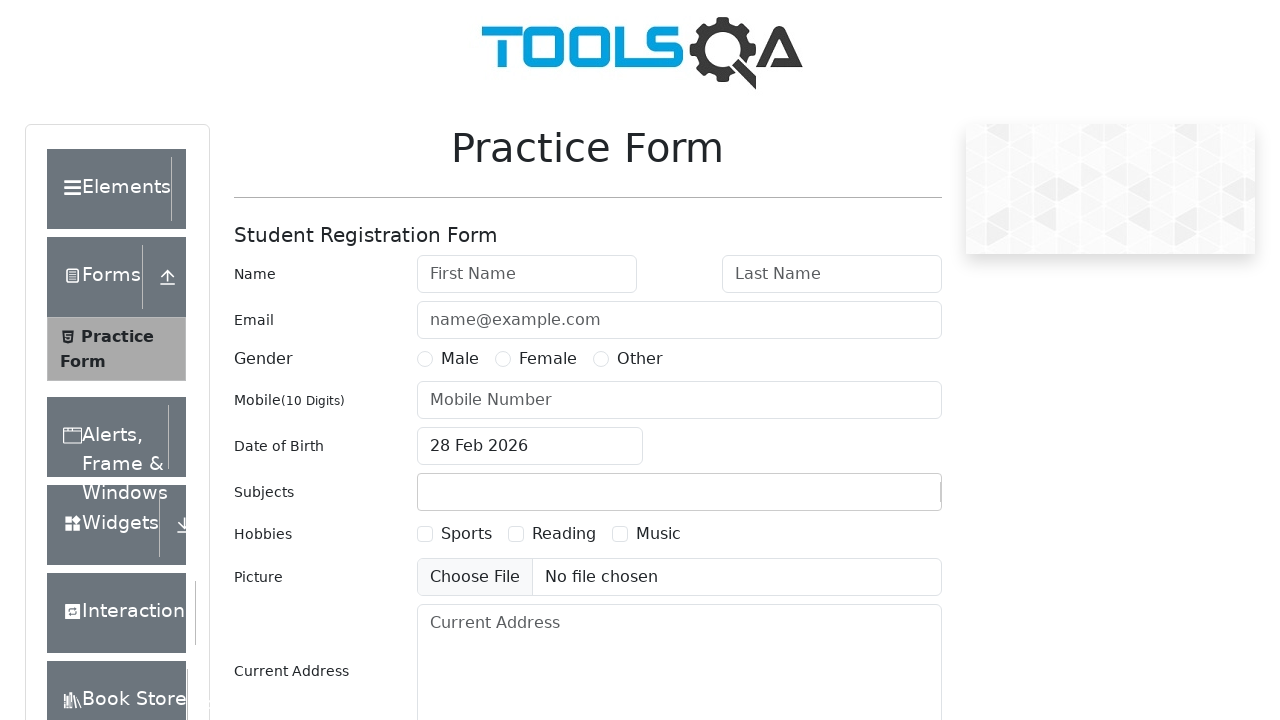

Student Registration Form header is visible
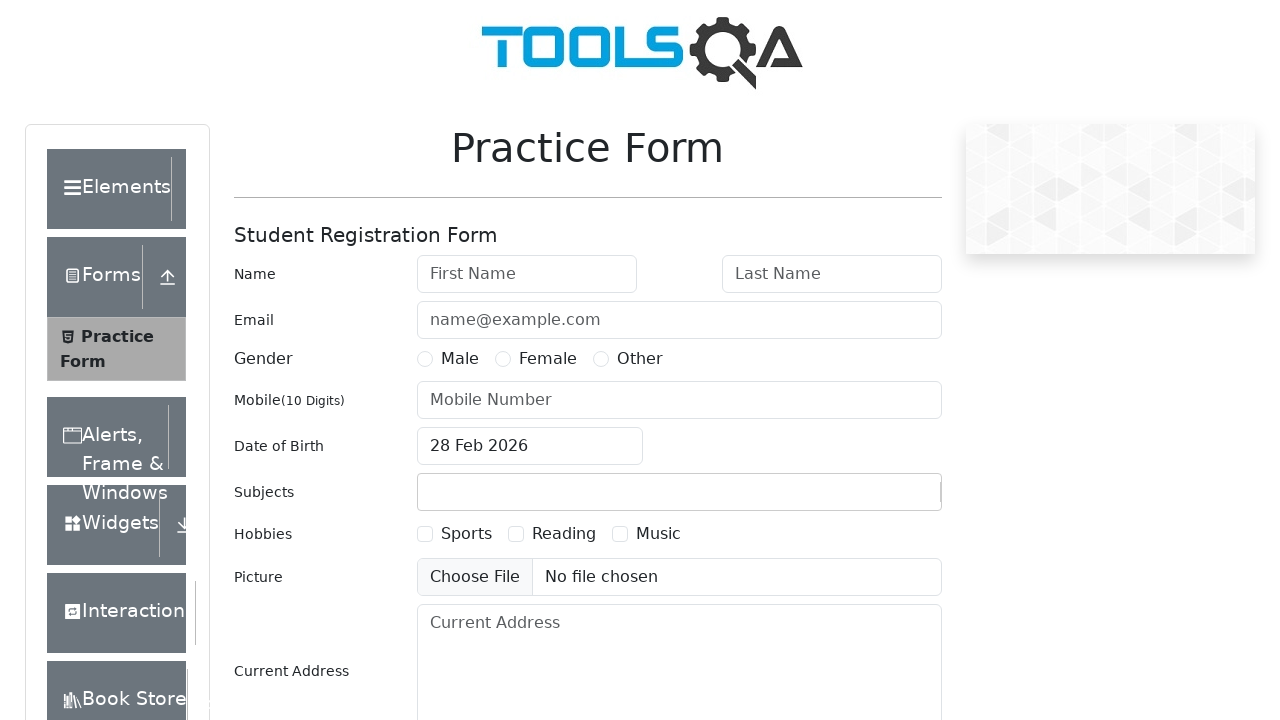

Filled first name with 'Michael' on #firstName
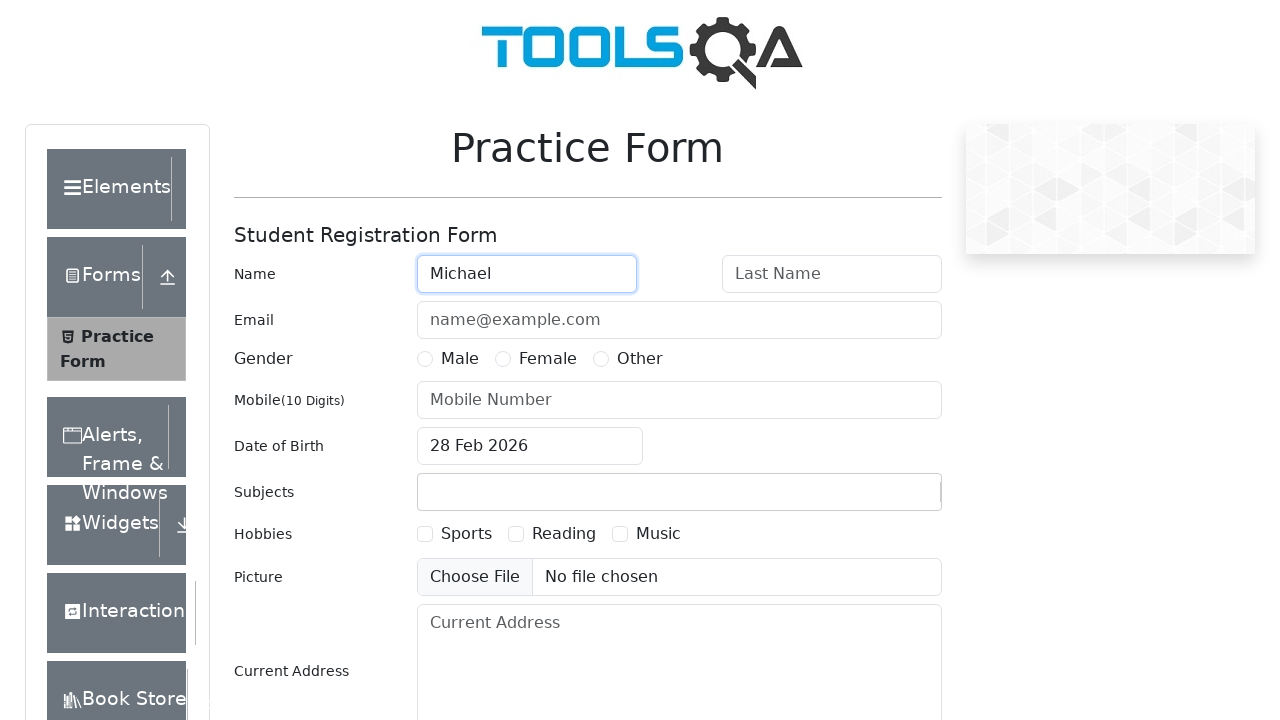

Filled last name with 'Johnson' on #lastName
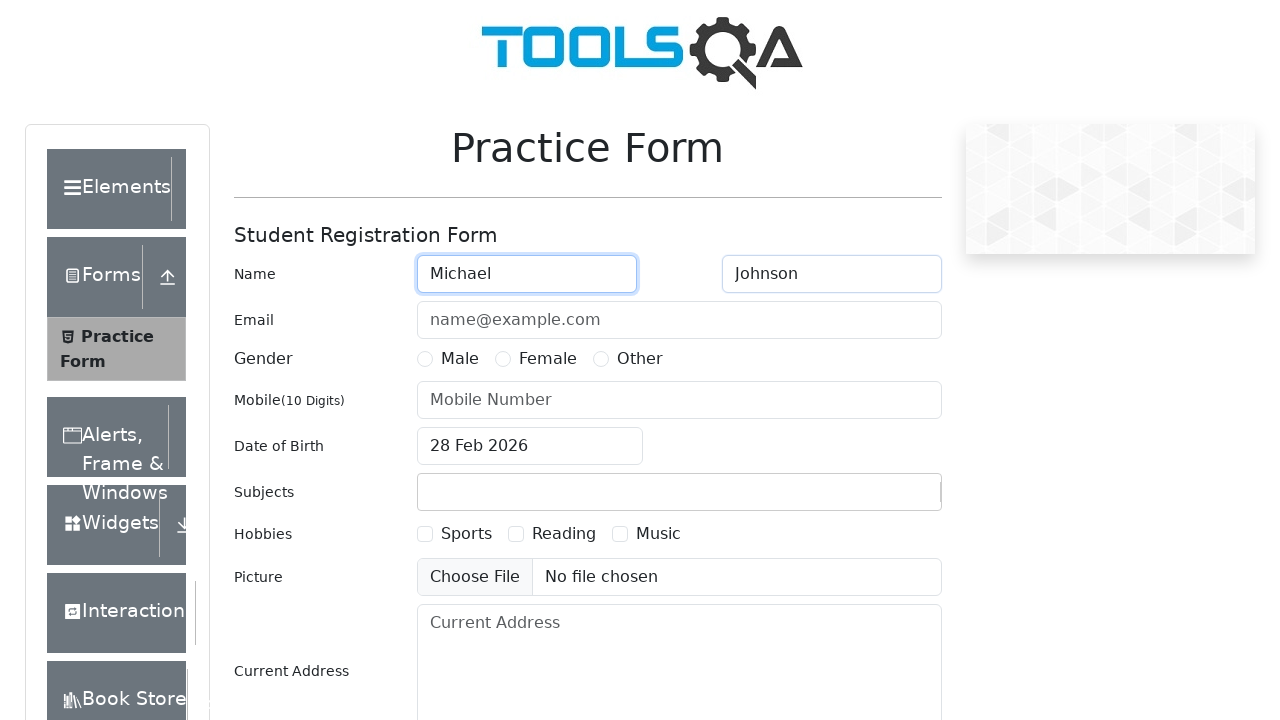

Filled email with 'michael.johnson@example.com' on #userEmail
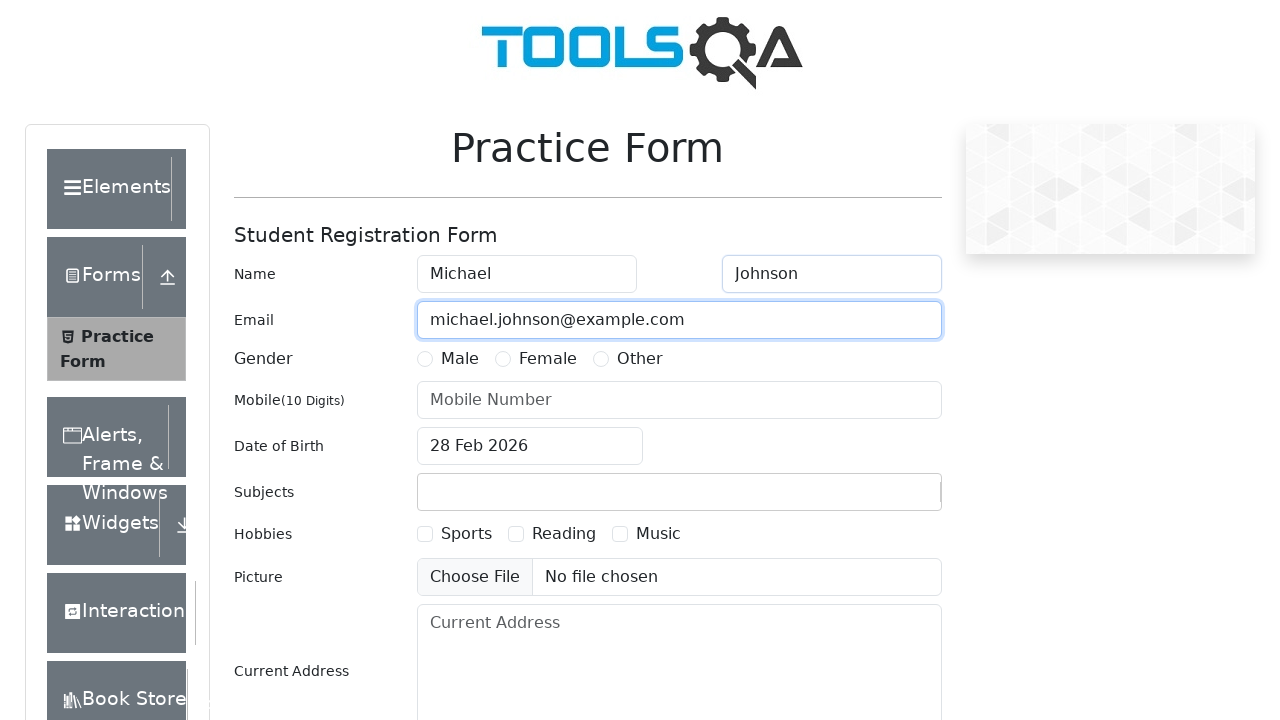

Selected gender: Male at (460, 359) on label[for='gender-radio-1']
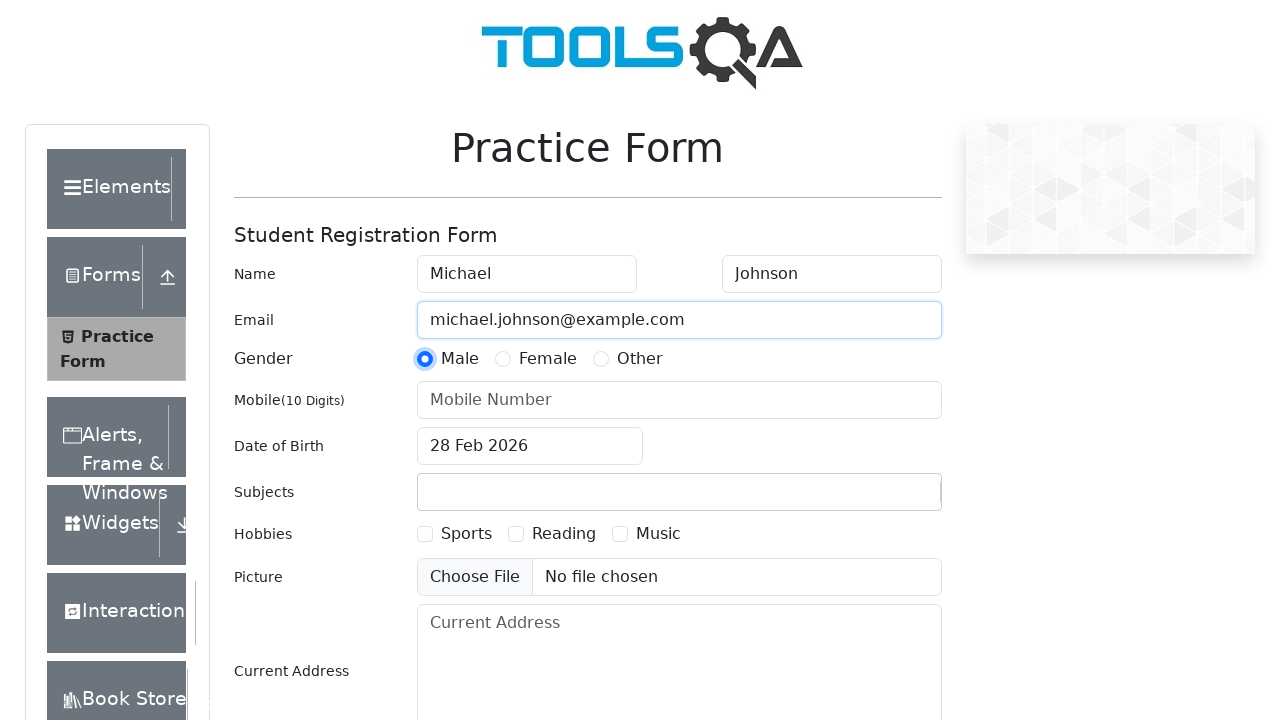

Filled mobile number with '5551234567' on #userNumber
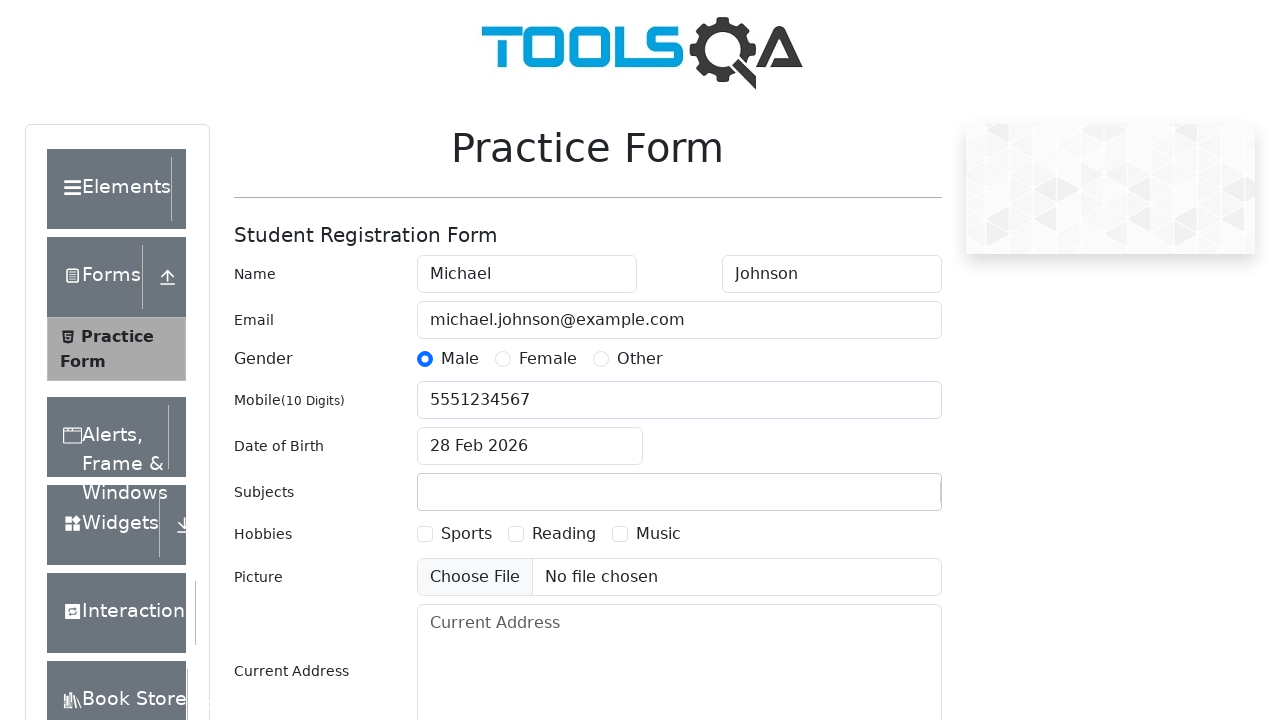

Clicked date of birth input field at (530, 446) on #dateOfBirthInput
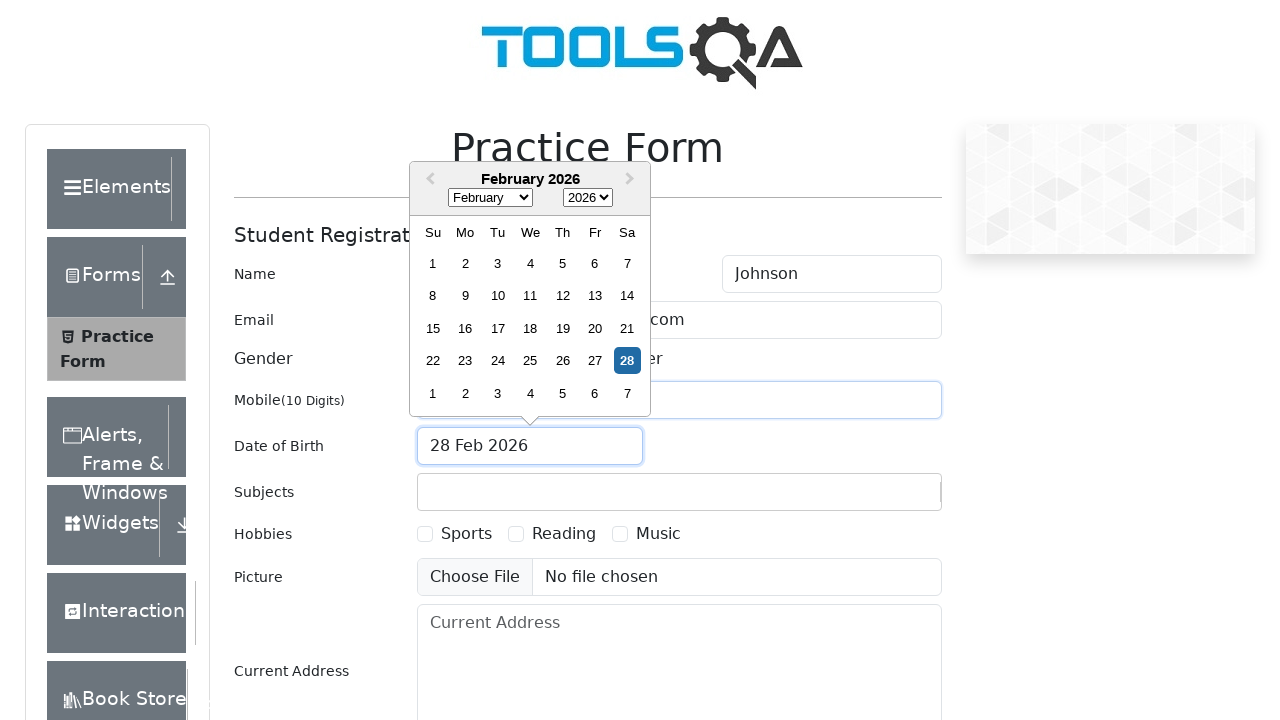

Selected May as the birth month on .react-datepicker__month-select
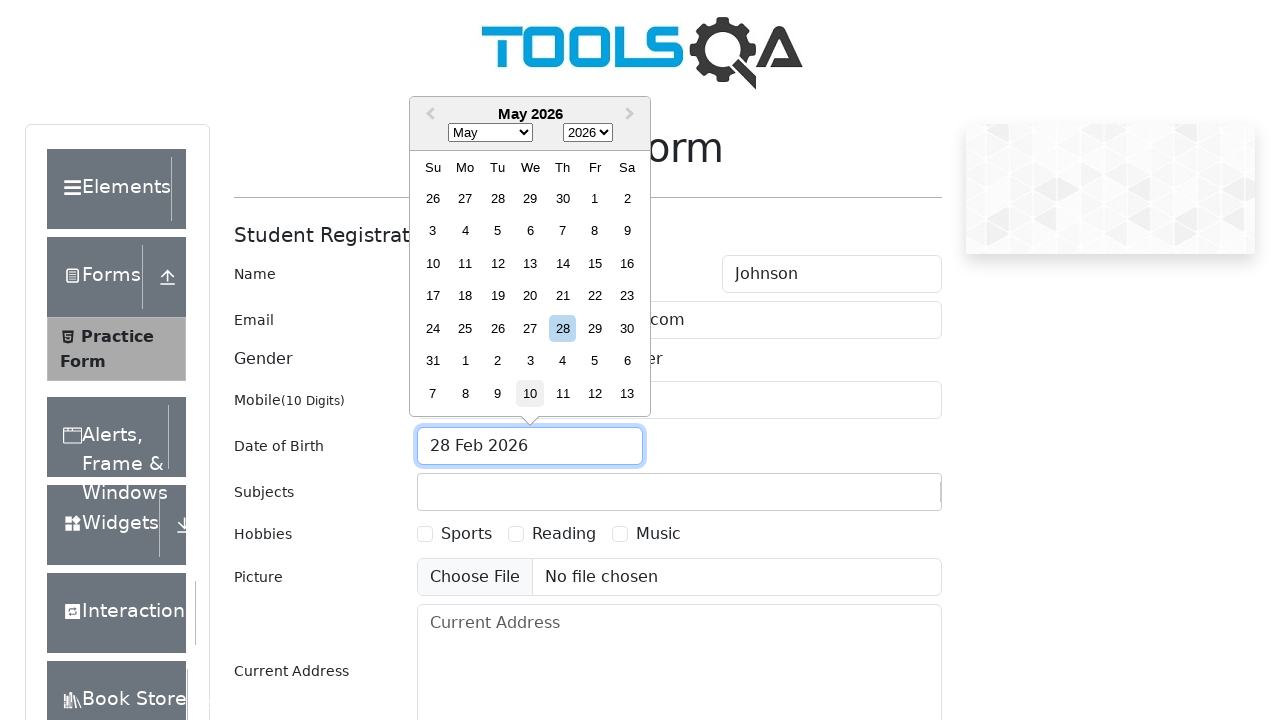

Selected 1995 as the birth year on .react-datepicker__year-select
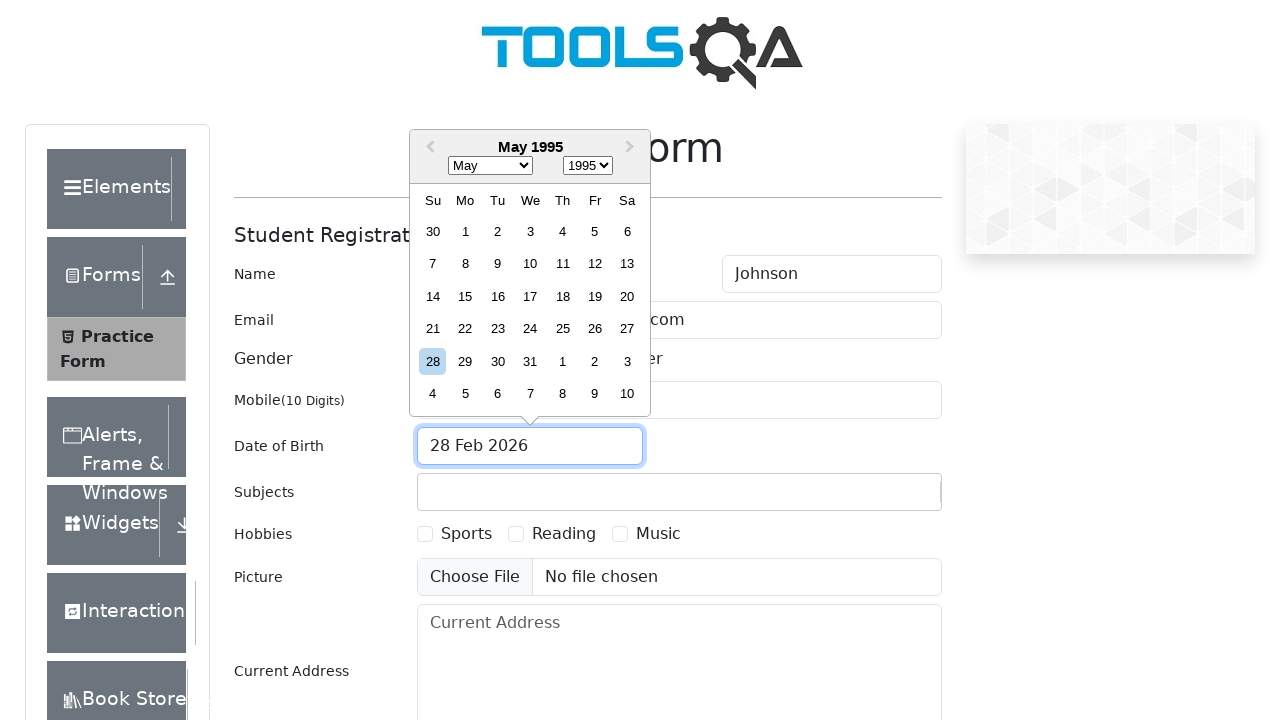

Selected 15th as the birth day at (465, 296) on .react-datepicker__day--015:not(.react-datepicker__day--outside-month)
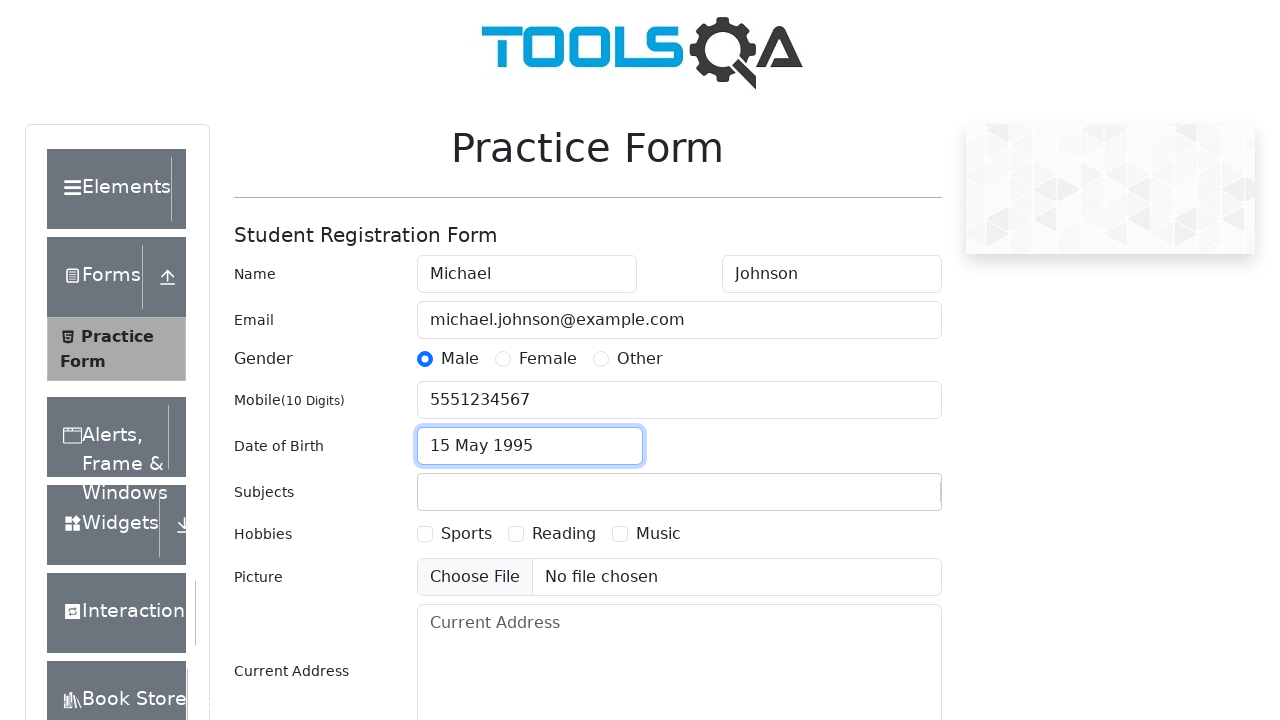

Clicked subjects input field at (430, 492) on #subjectsInput
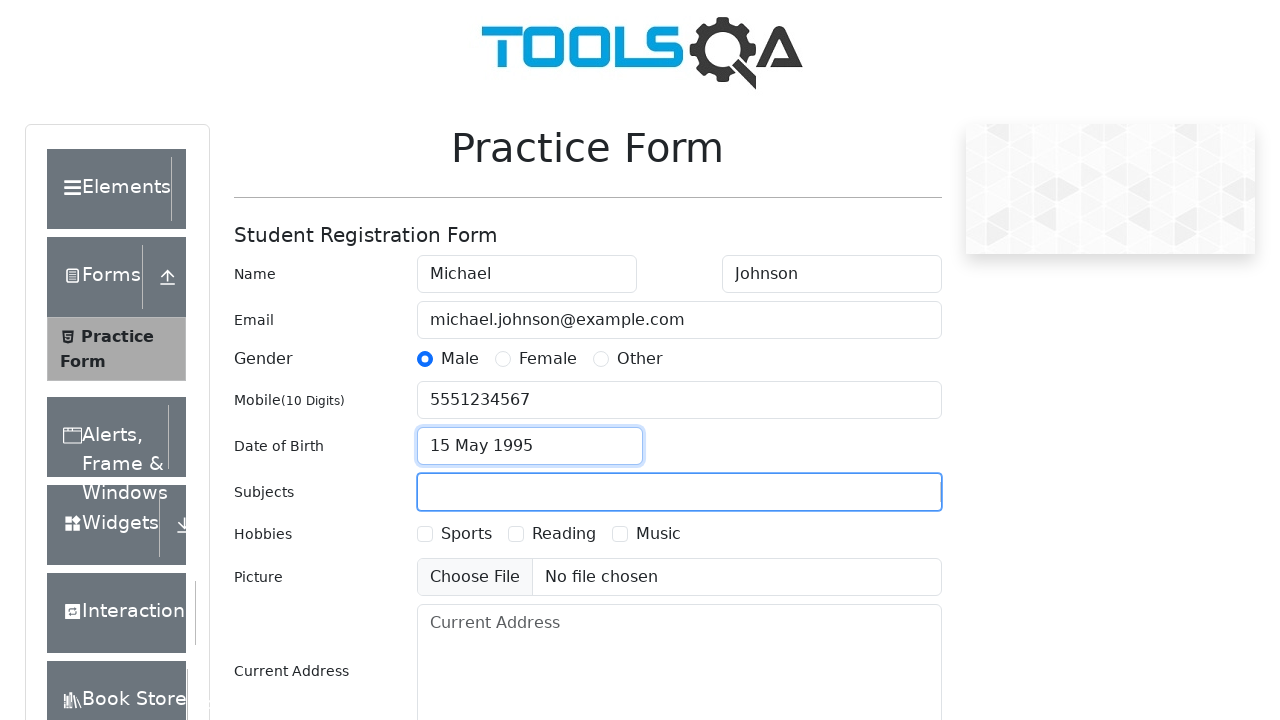

Filled subjects input with 'Computer Science' on #subjectsInput
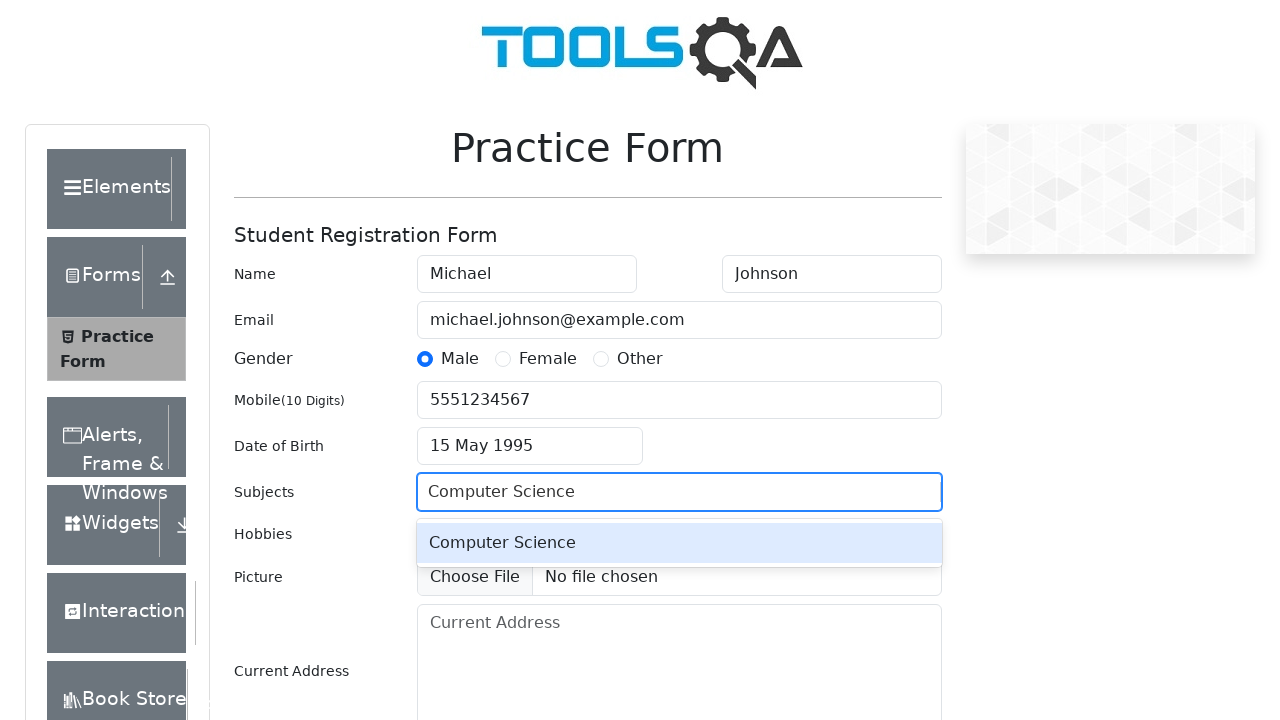

Selected 'Computer Science' from autocomplete dropdown at (679, 543) on .subjects-auto-complete__option >> text=Computer Science
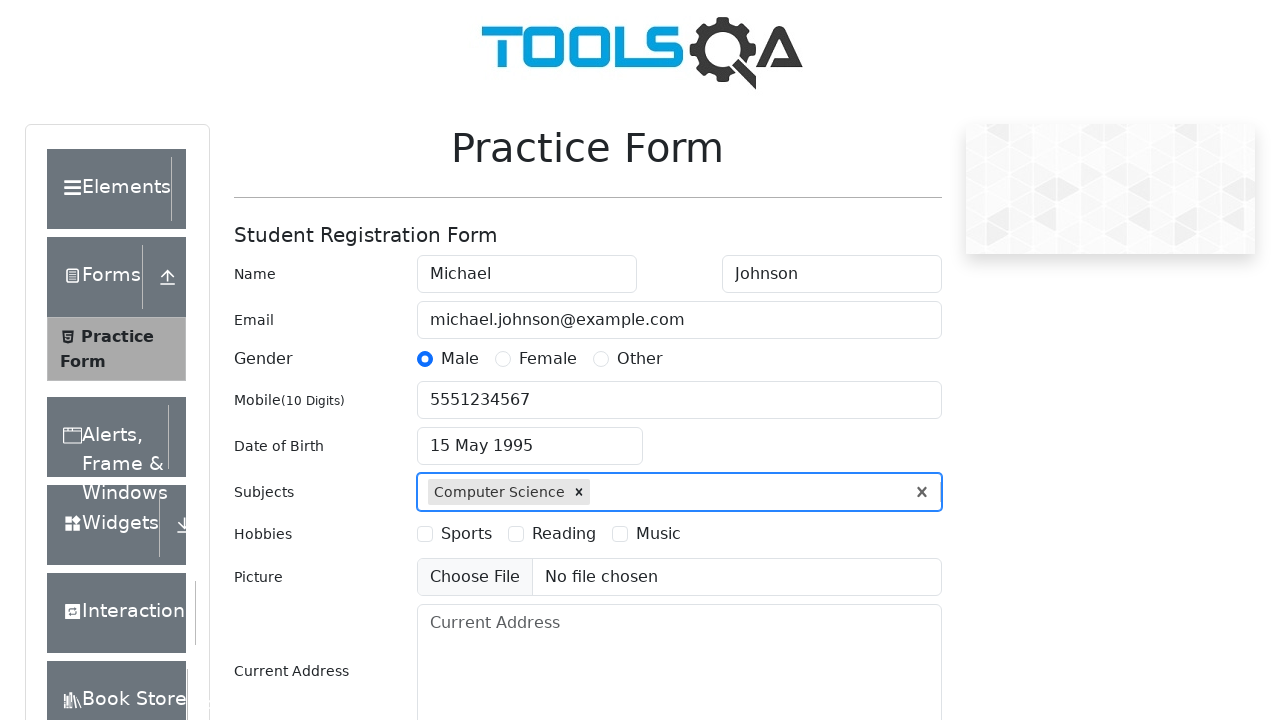

Selected hobby: Sports at (466, 534) on label[for='hobbies-checkbox-1']
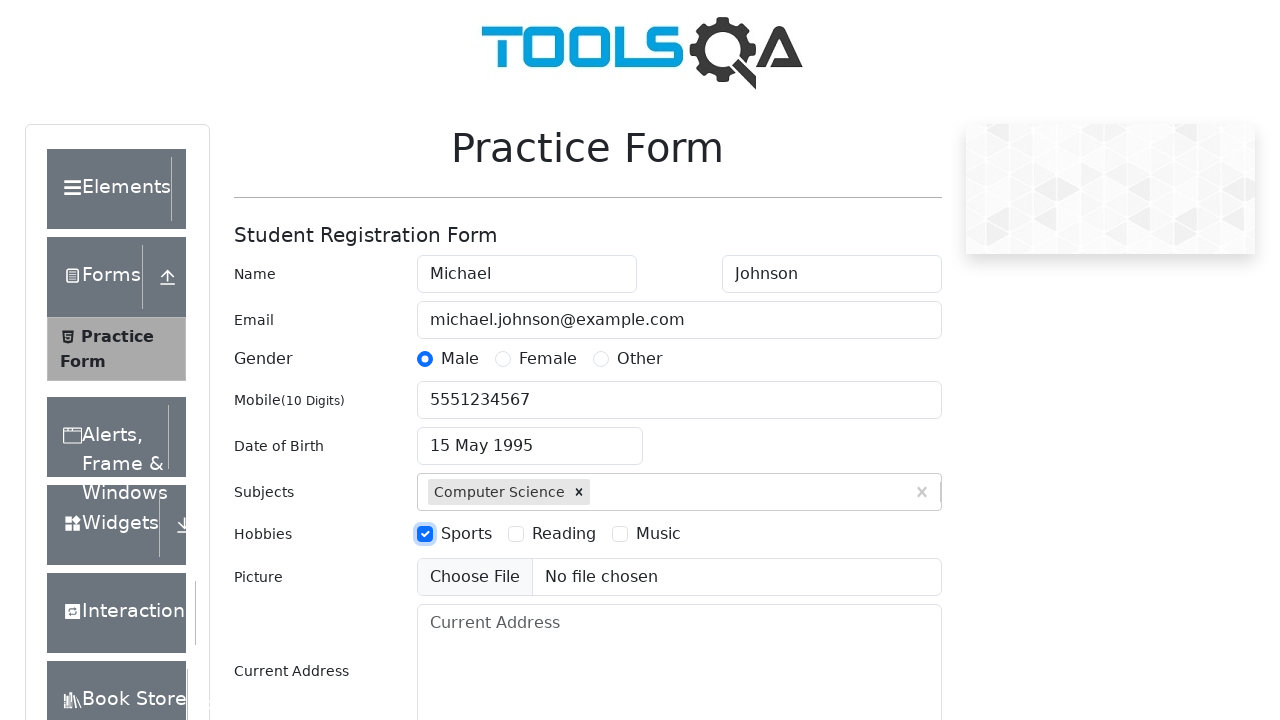

Filled current address with '123 Test Street, Apt 456, Test City' on #currentAddress
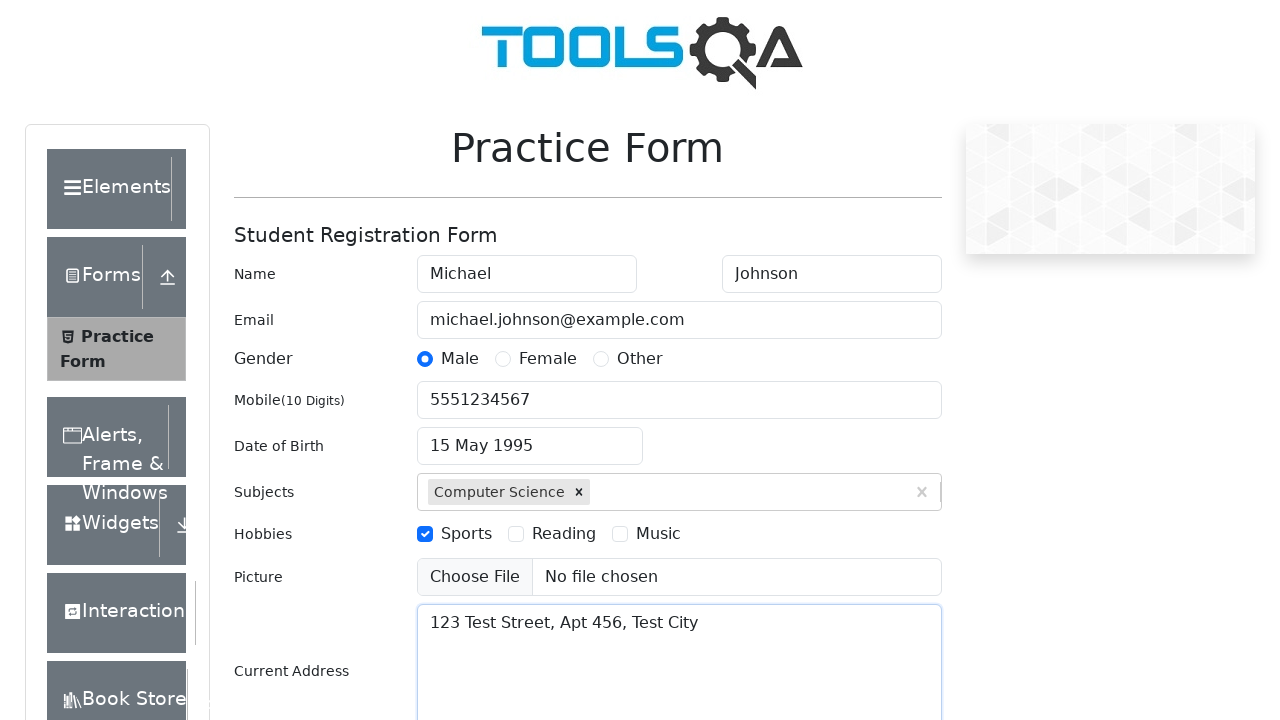

Clicked state dropdown at (527, 437) on #state
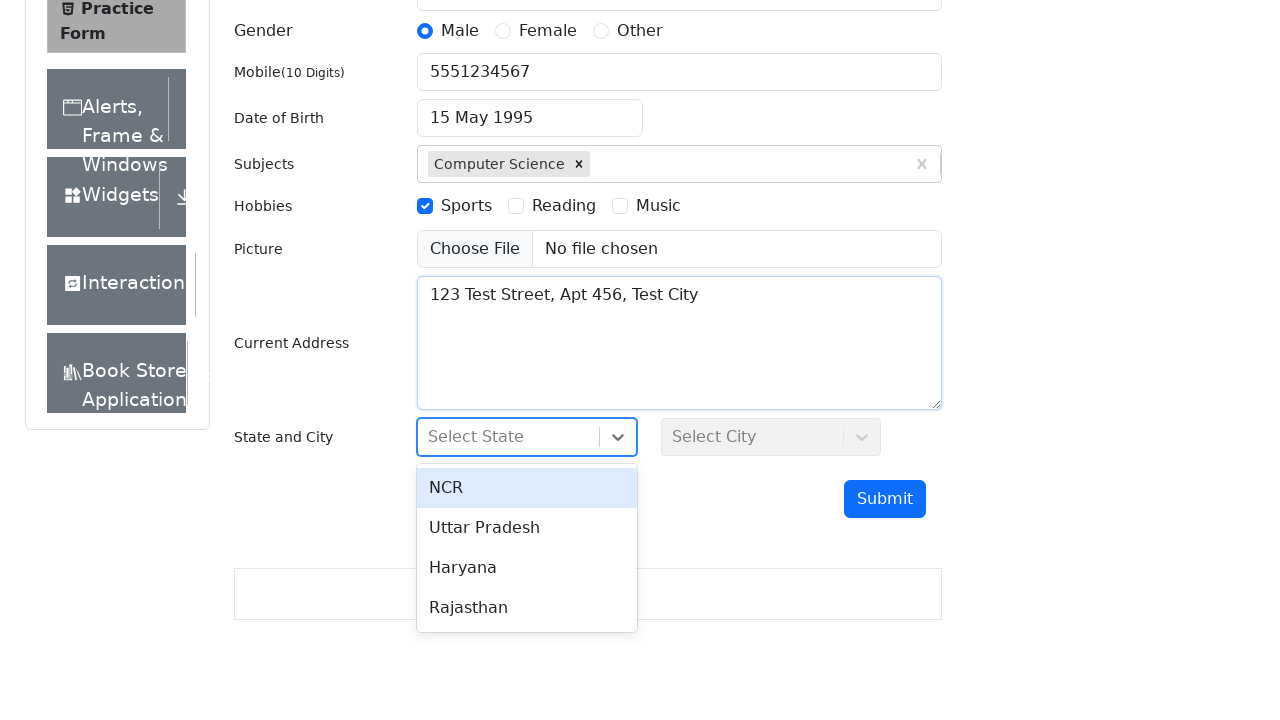

Selected Uttar Pradesh as the state at (527, 528) on #react-select-3-option-1
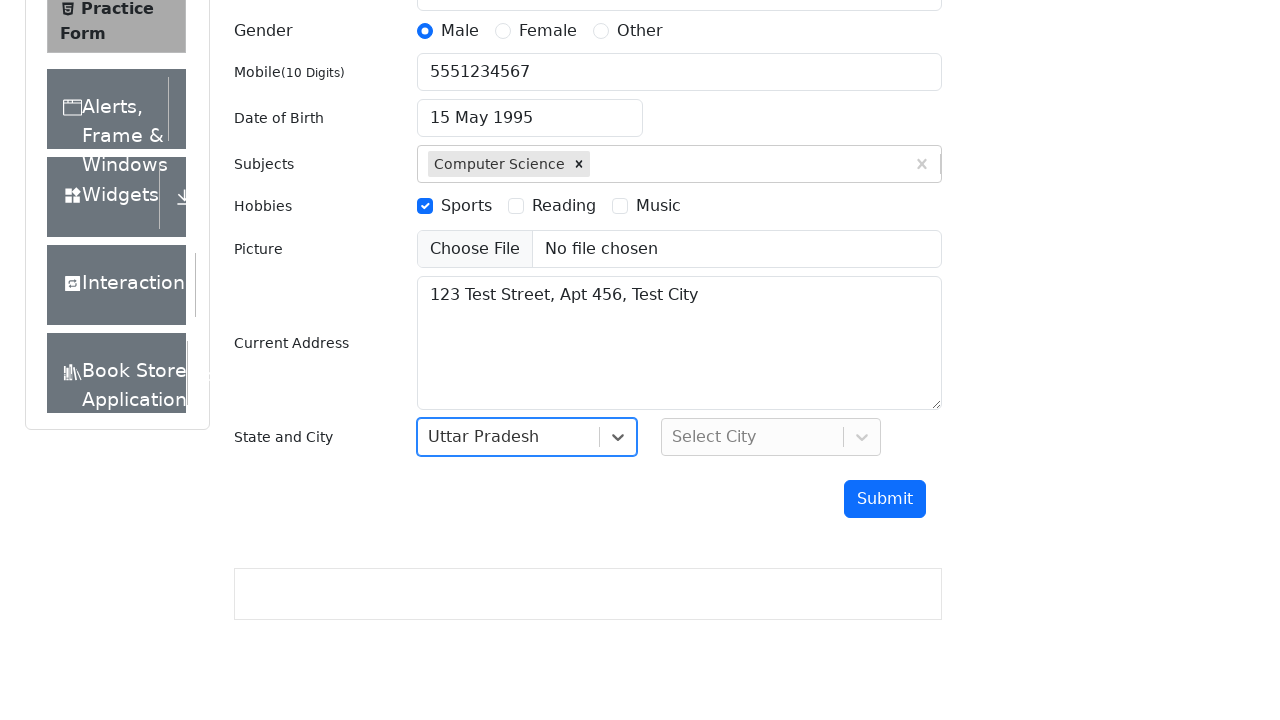

Clicked city dropdown at (771, 437) on #city
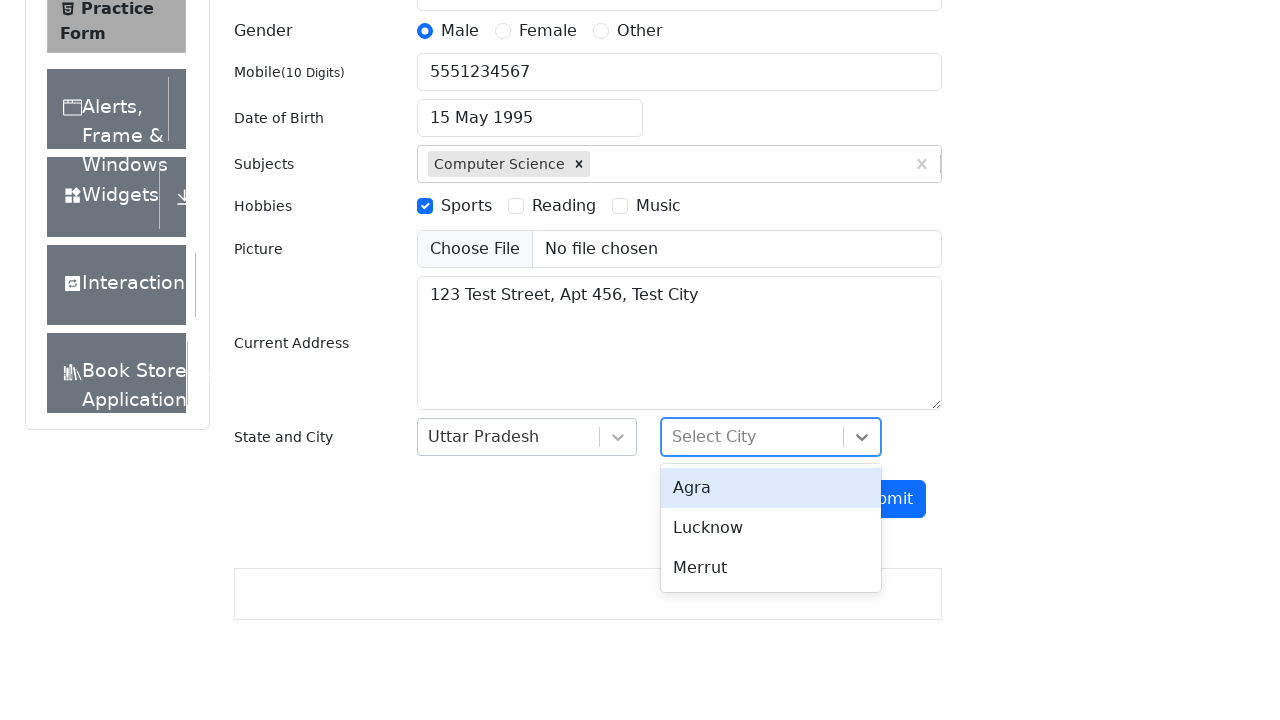

Selected first available city at (771, 488) on #react-select-4-option-0
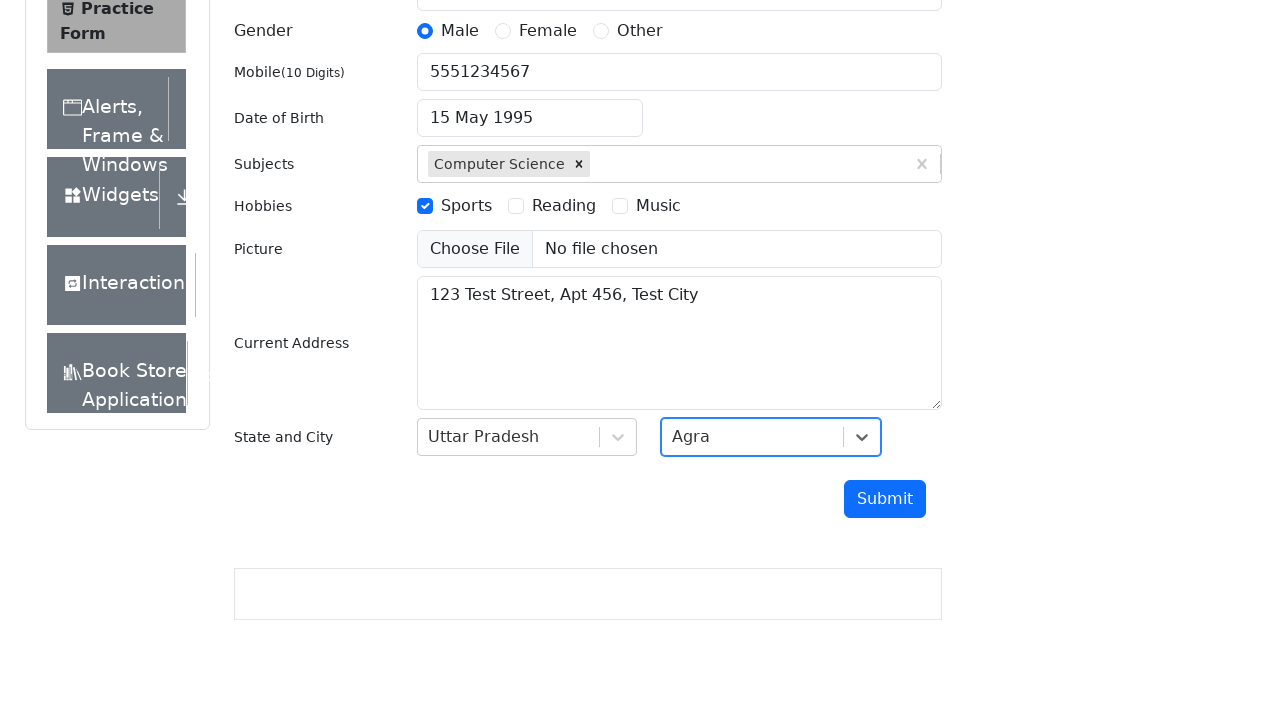

Clicked submit button at (885, 499) on #submit
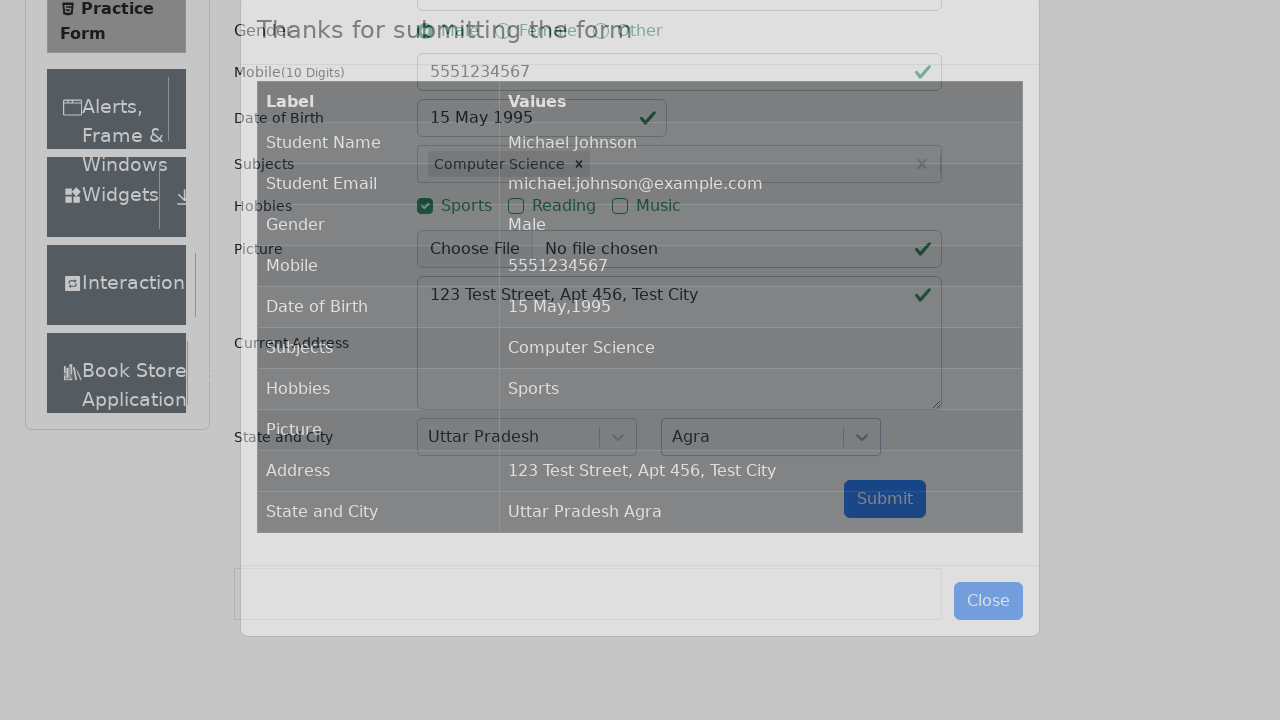

Confirmation message 'Thanks for submitting the form' appeared
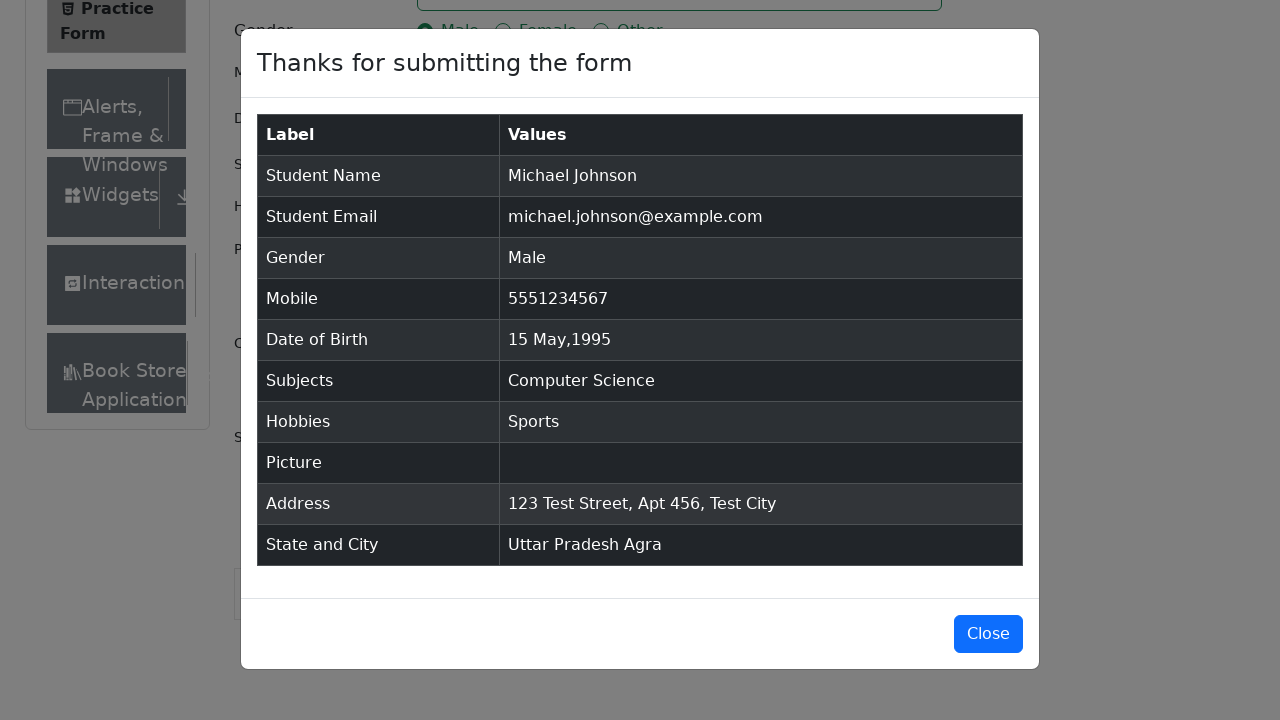

Confirmation modal with submitted data is visible
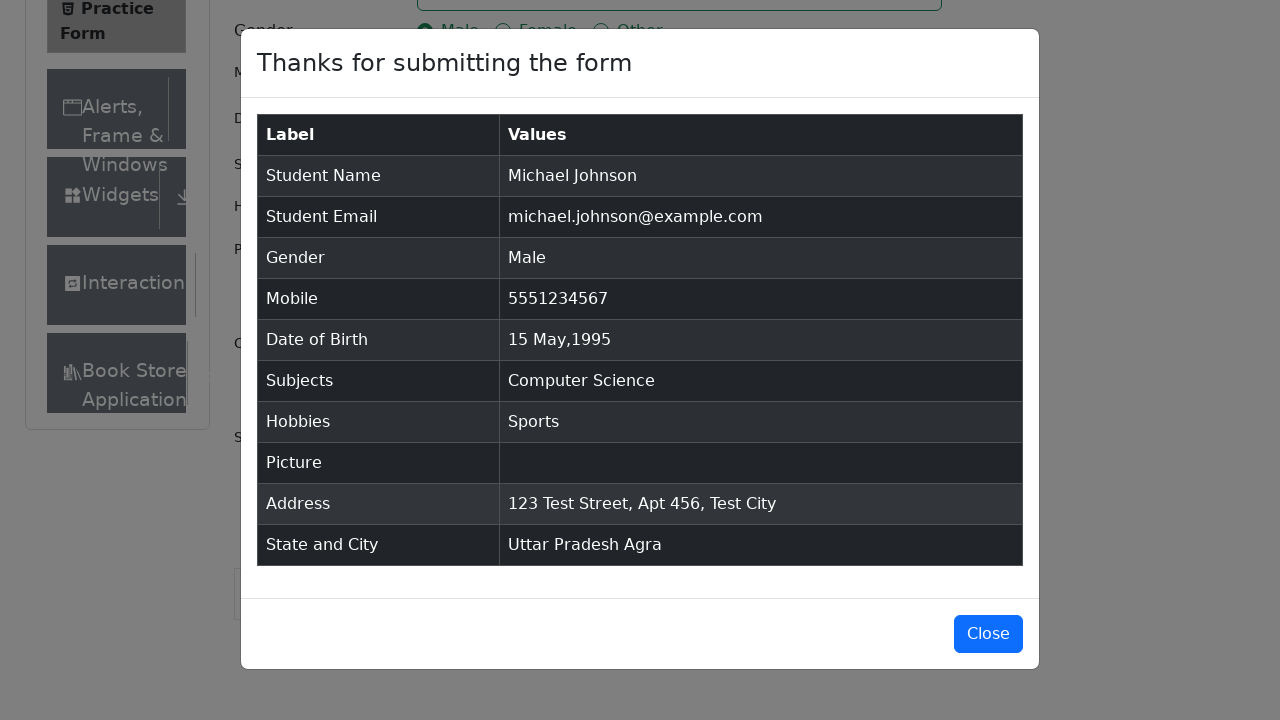

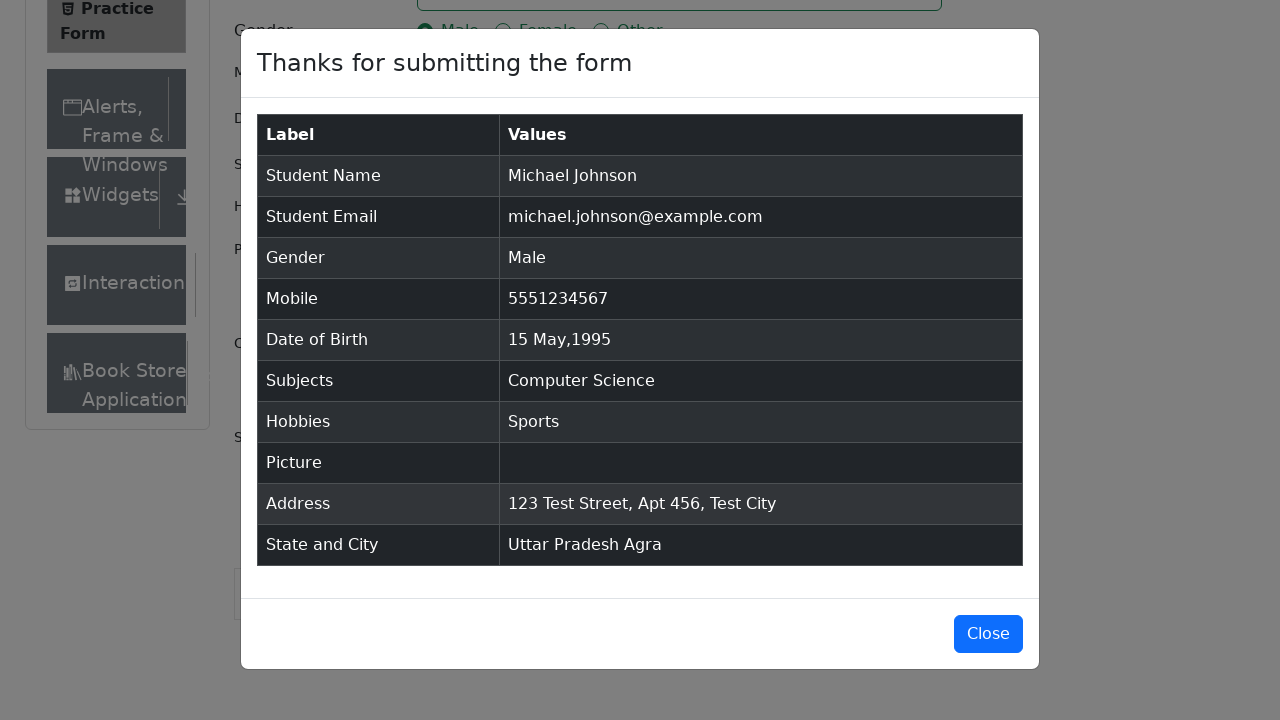